Tests table sorting functionality by comparing programmatically sorted data with the website's sort feature

Starting URL: https://rahulshettyacademy.com/seleniumPractise/#/offers

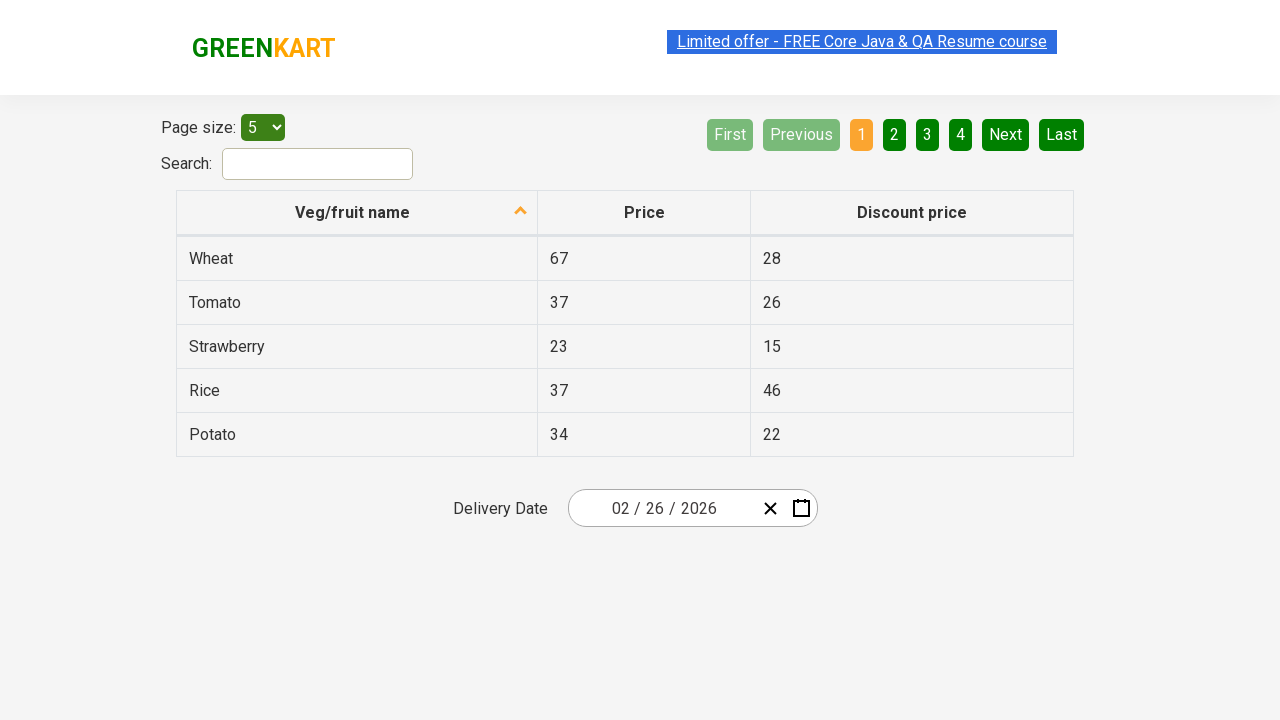

Selected '20' from page menu dropdown to display 20 items per page on #page-menu
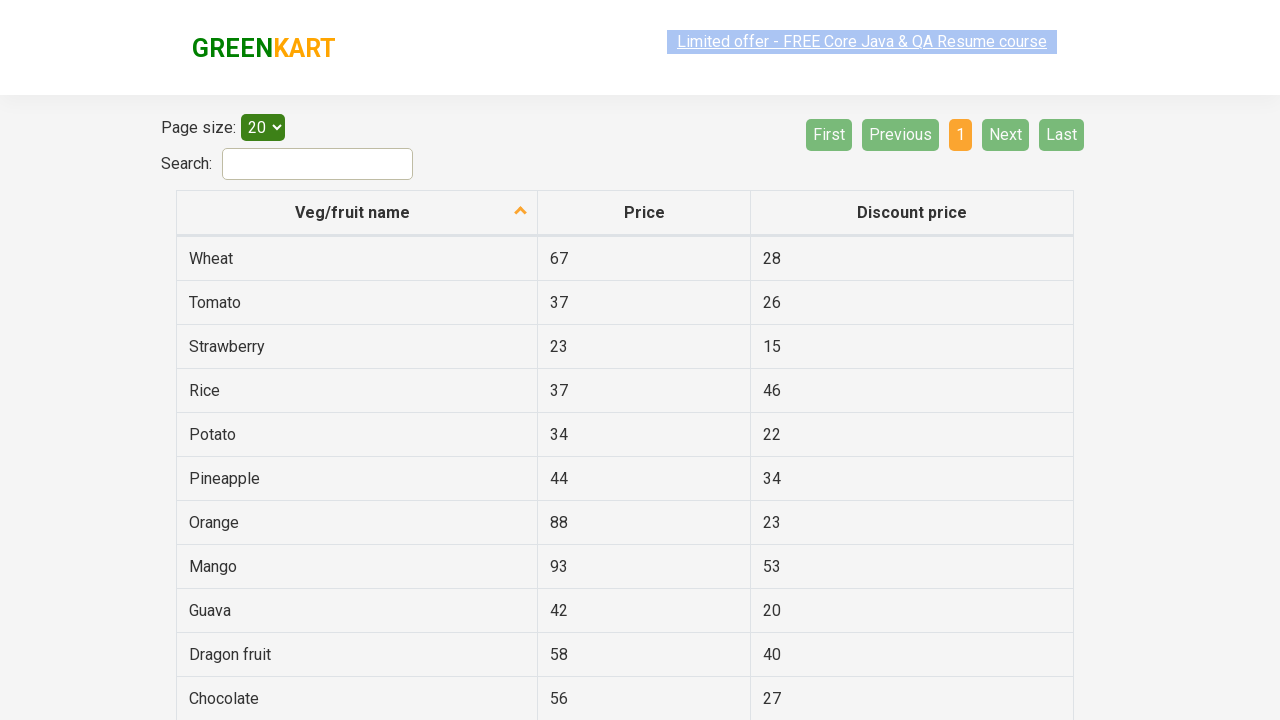

Retrieved all vegetable names before sorting
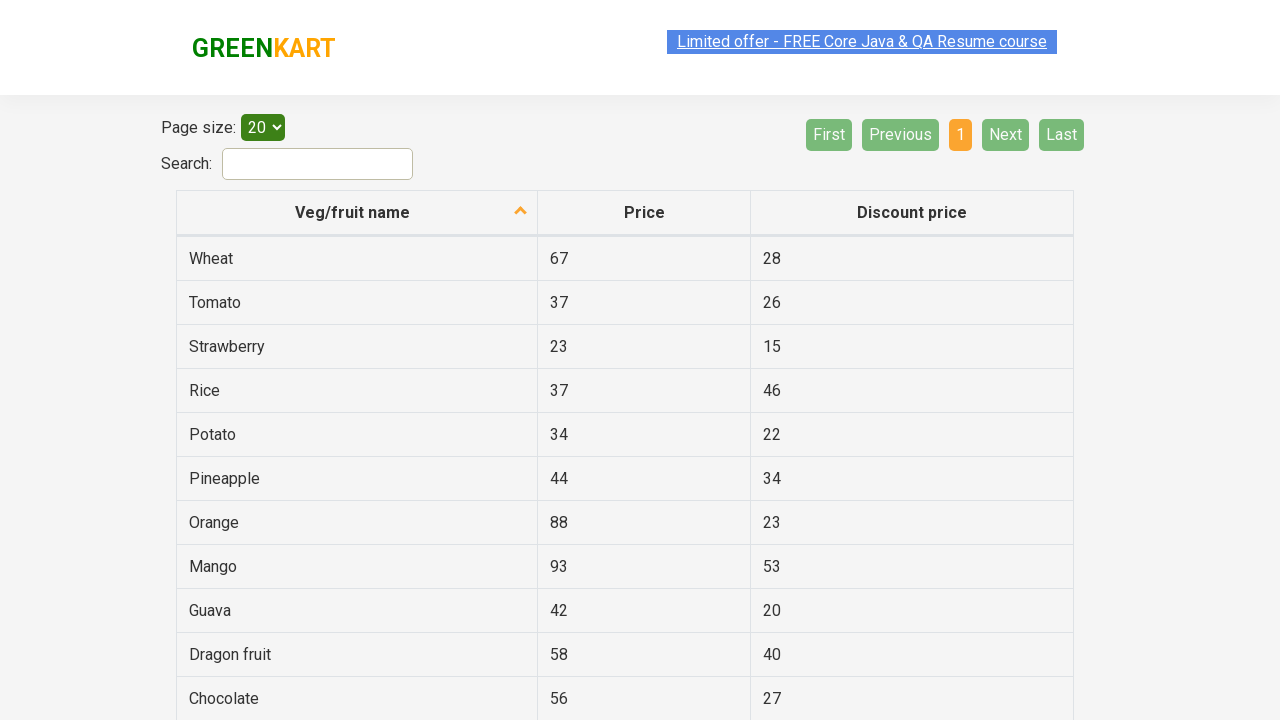

Sorted vegetable names programmatically for comparison
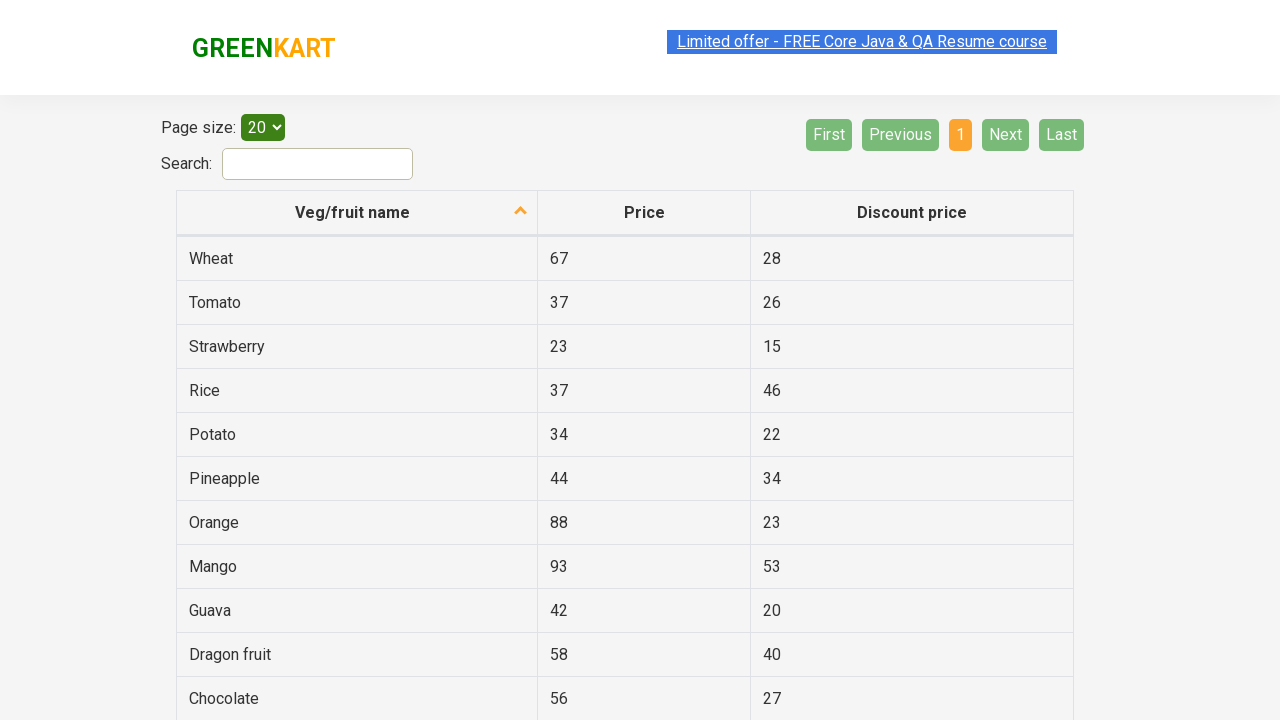

Clicked 'fruit name' column header to trigger sorting at (357, 213) on th[aria-label*='fruit name']
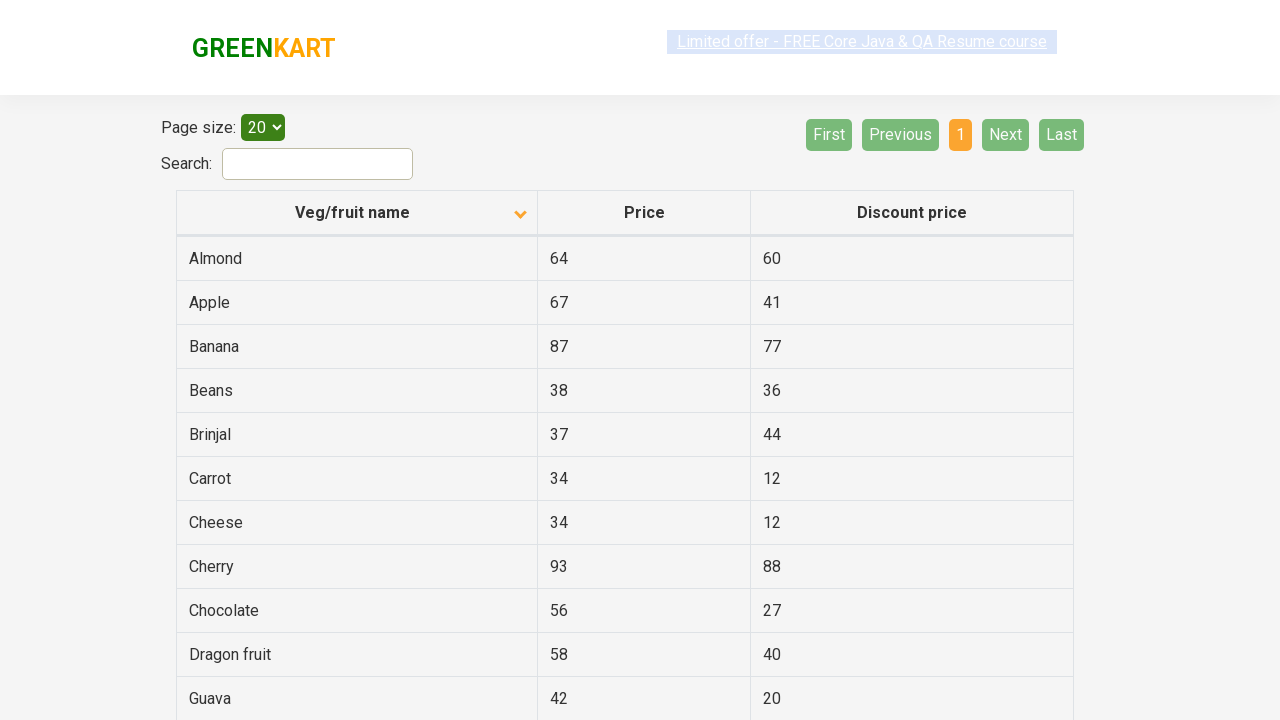

Waited 500ms for sorting operation to complete
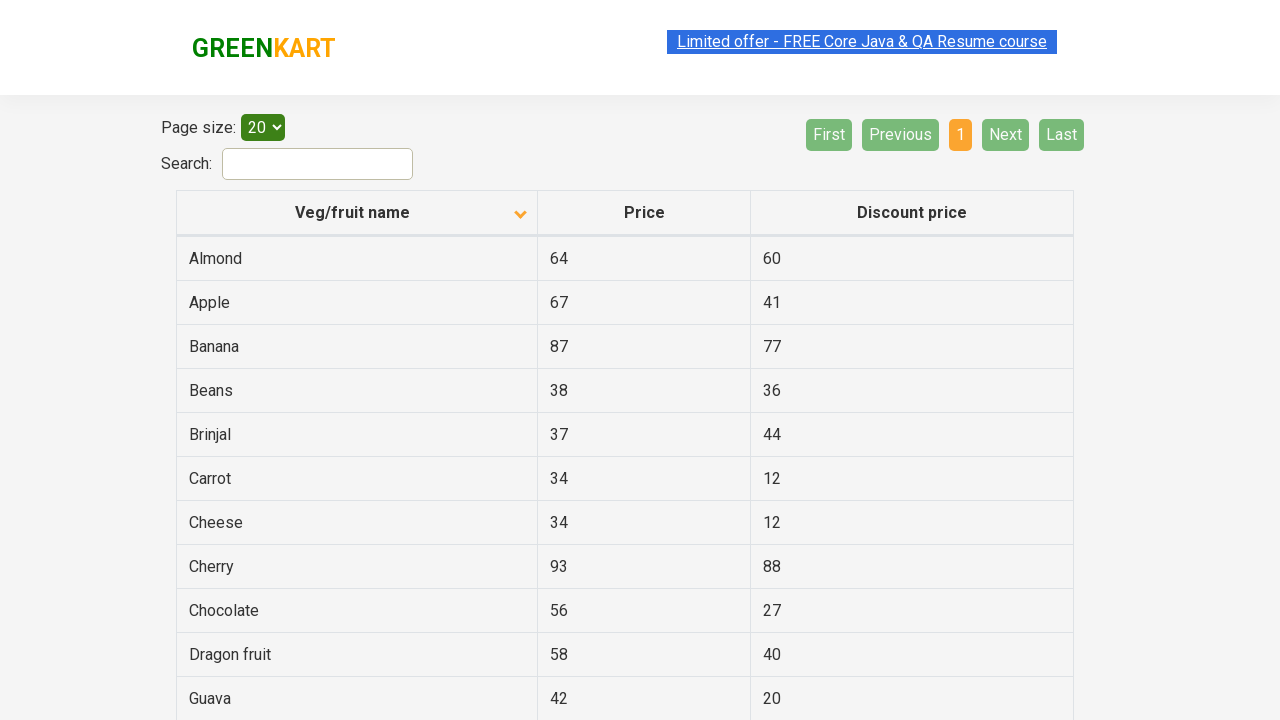

Retrieved all vegetable names after sorting
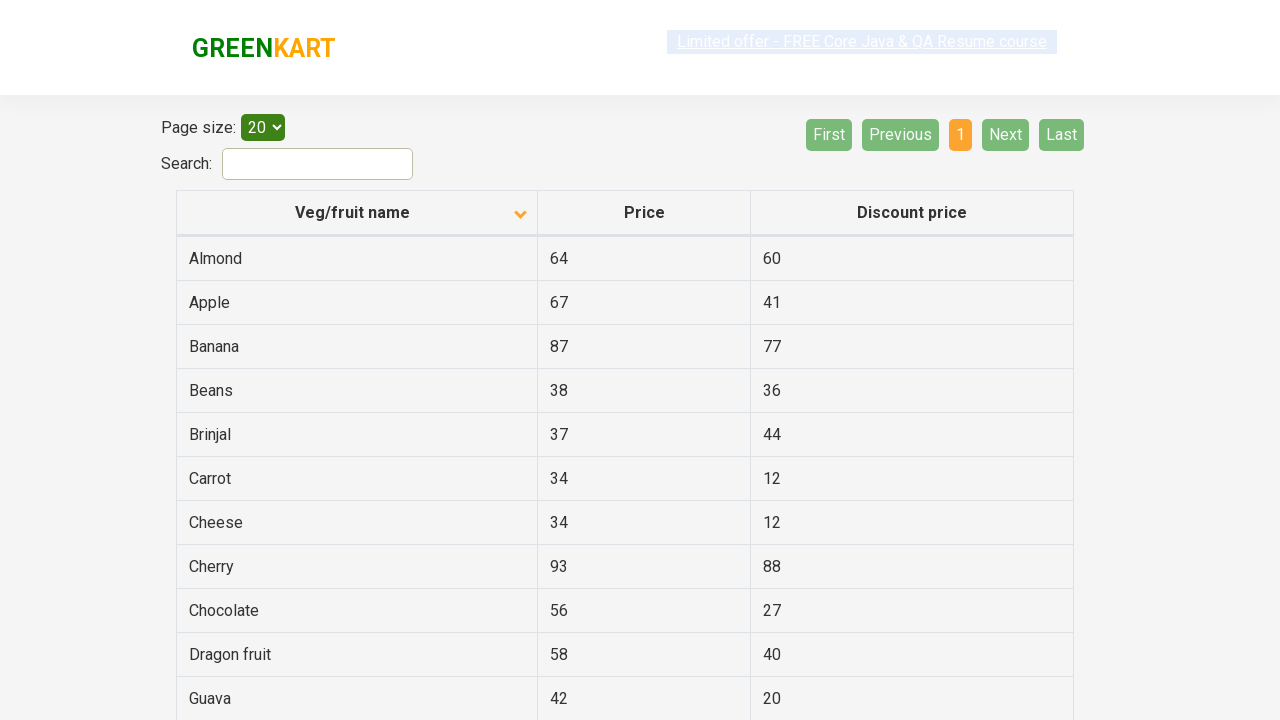

Verified that website sorting matches programmatically sorted data
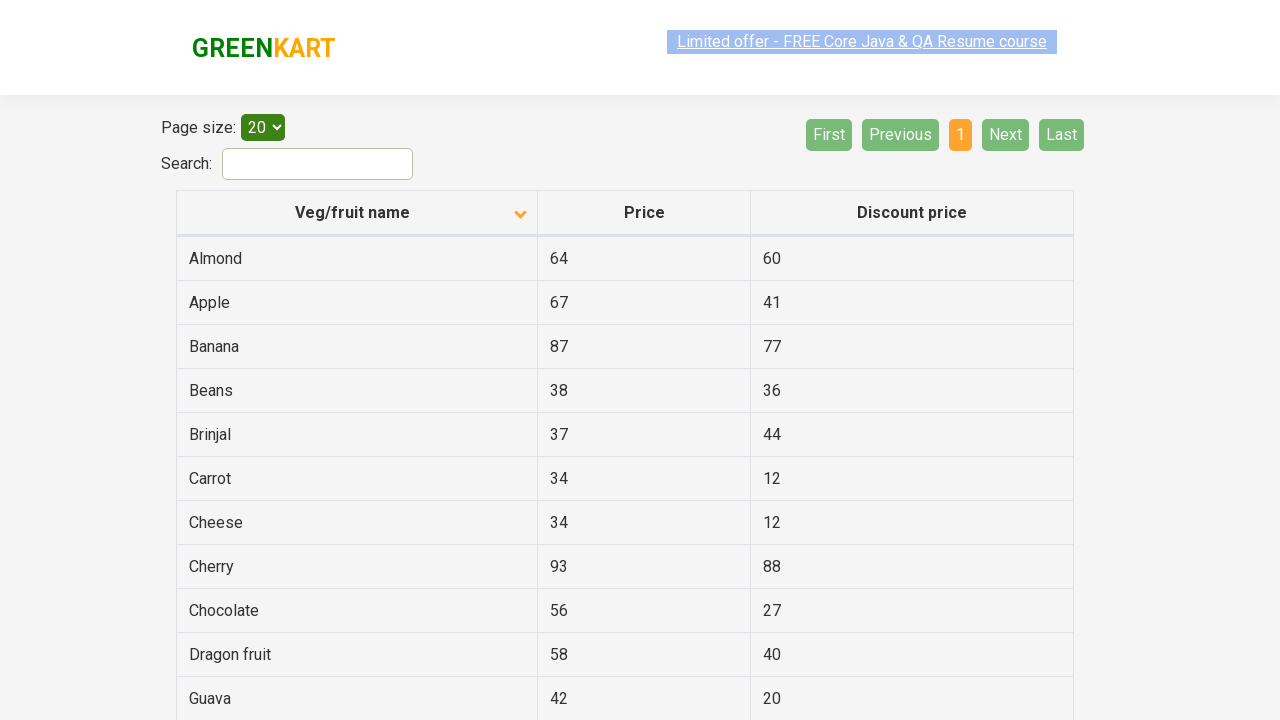

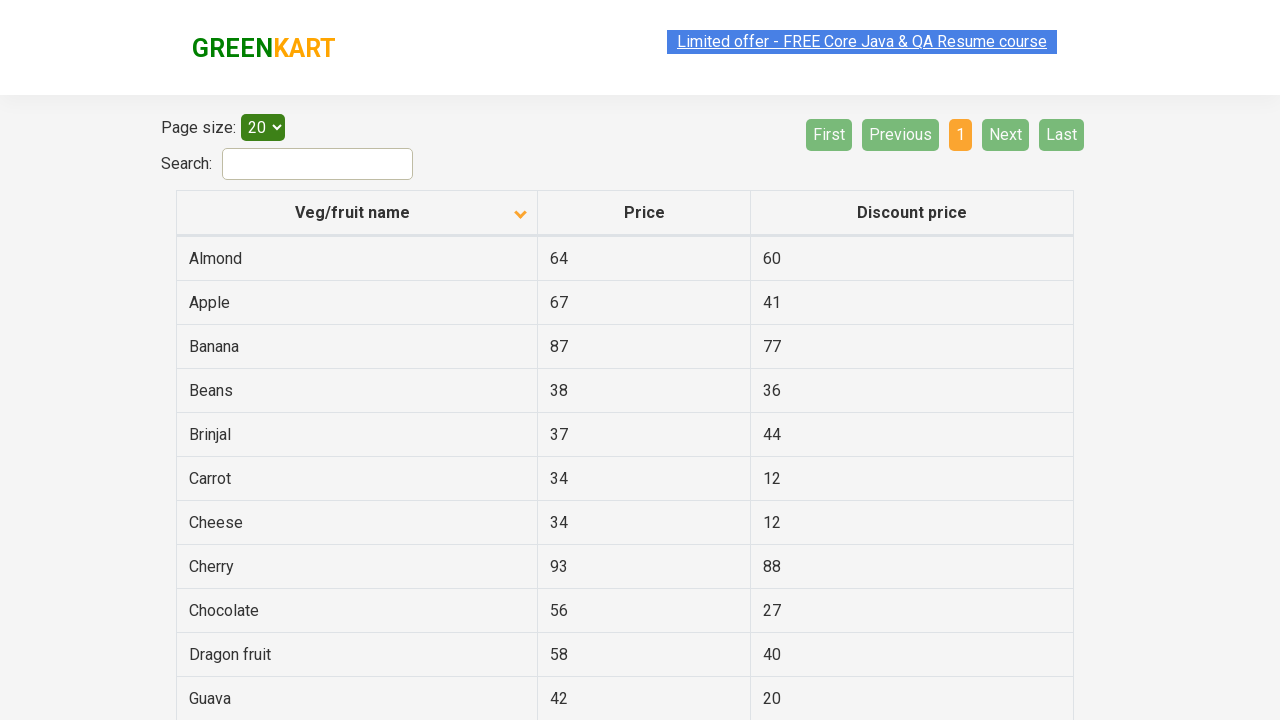